Verifies the sidebar structure by waiting for the page element to load. The test primarily uses snapshot assertions which are not translatable to actions.

Starting URL: https://demo.betterdocs.co/docs/troubleshooting-sleek-layout-responsiveness-issues/

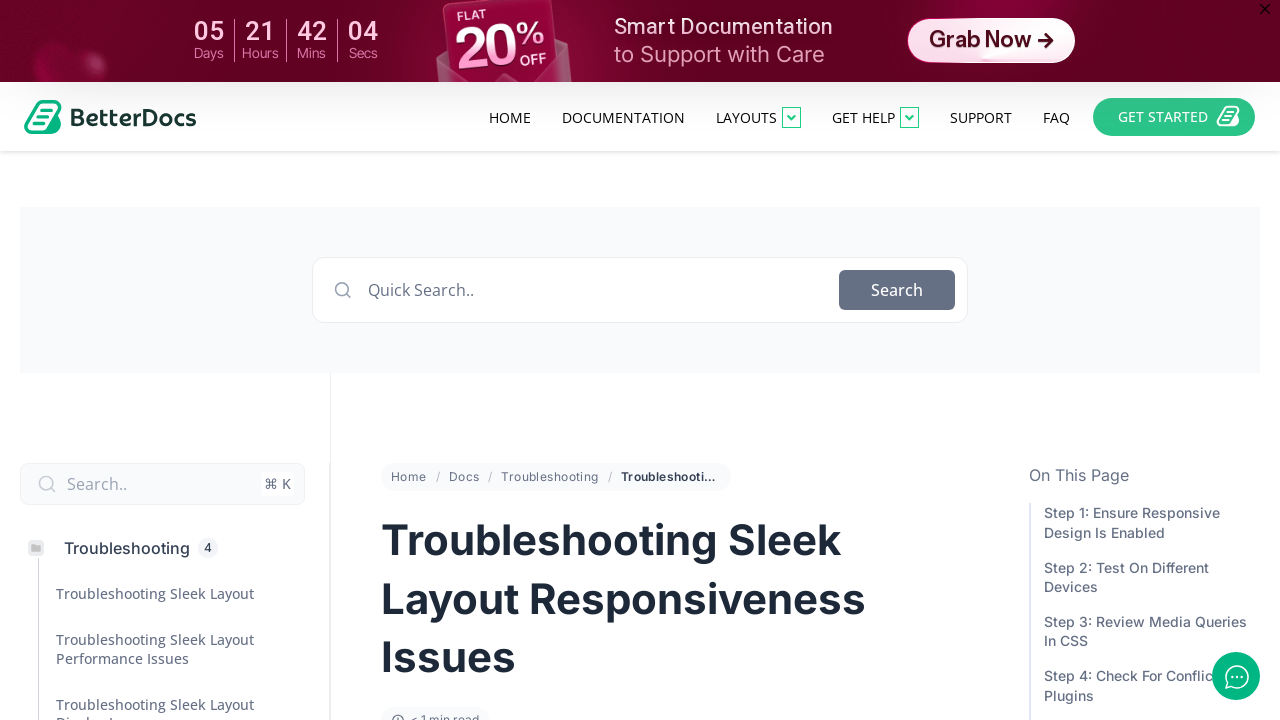

Main page container loaded
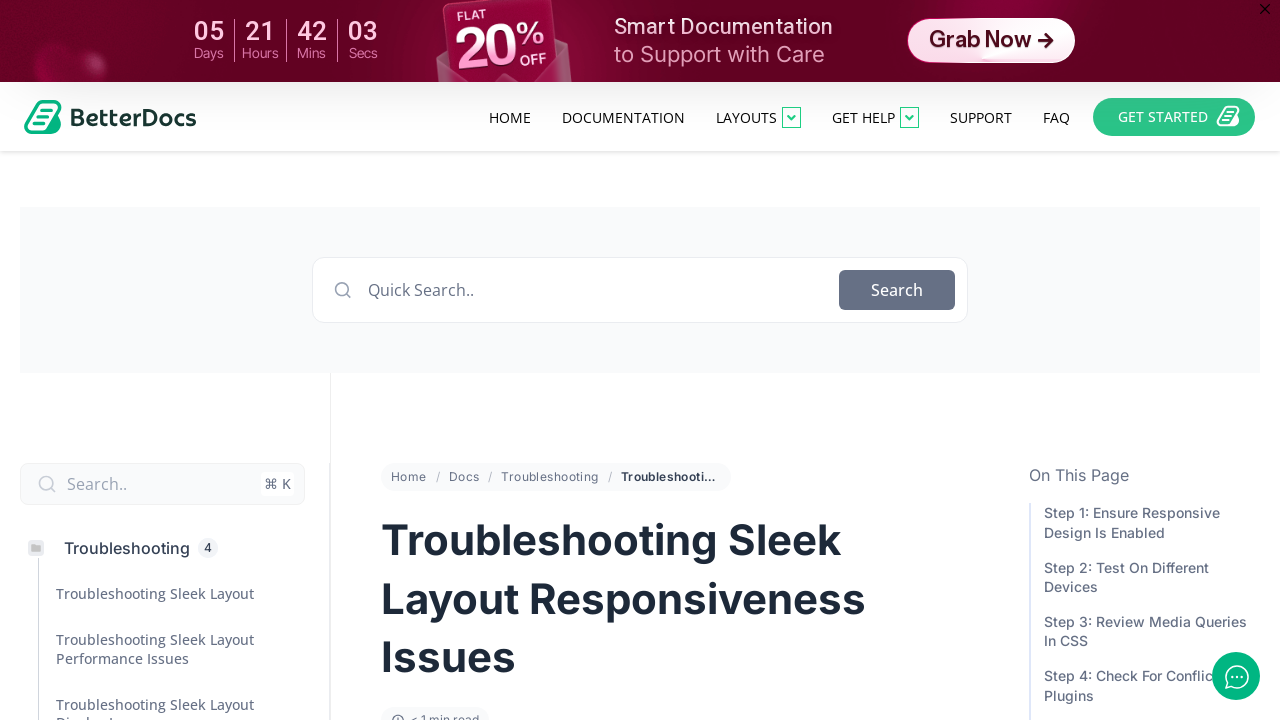

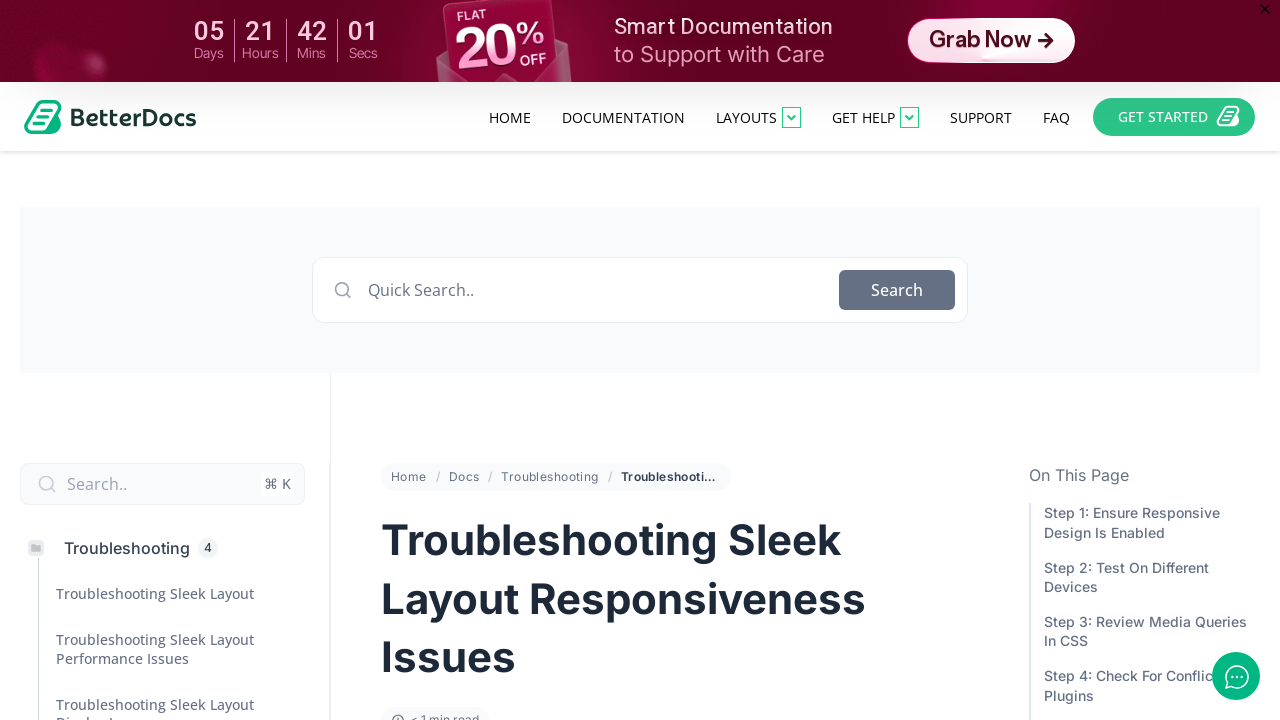